Tests that the Clear completed button is hidden when there are no completed items

Starting URL: https://demo.playwright.dev/todomvc

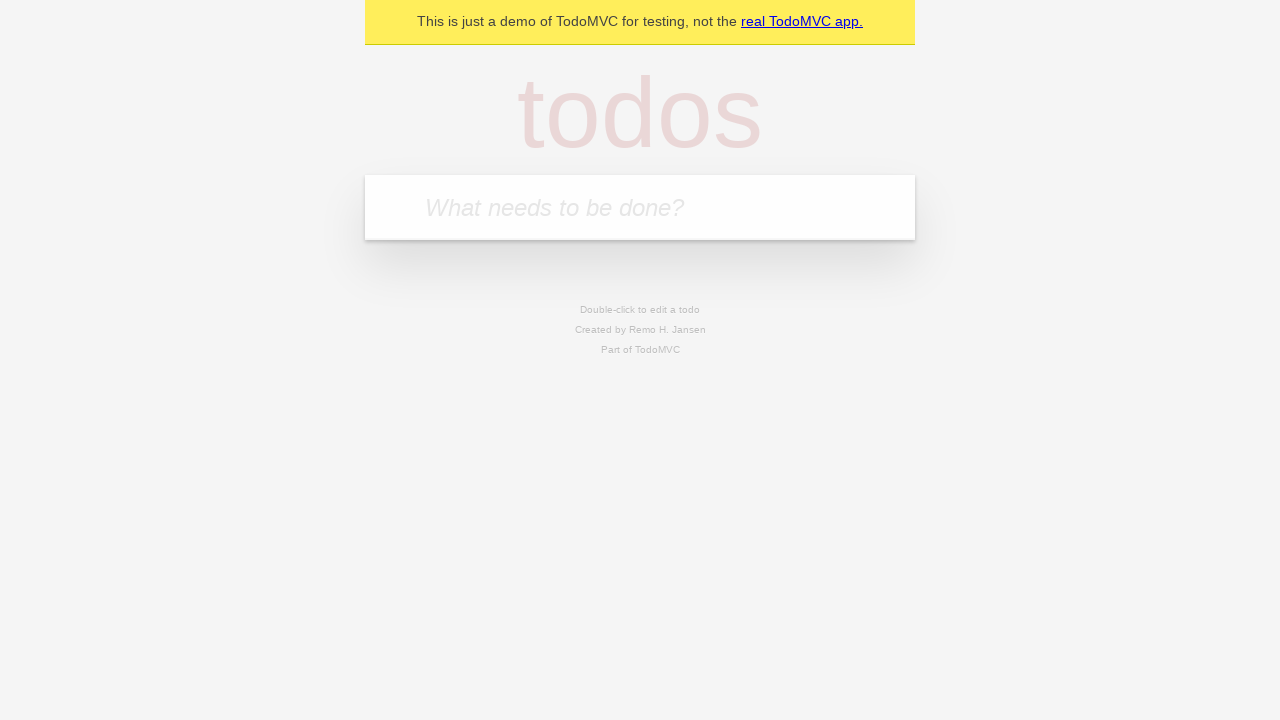

Filled todo input with 'buy some cheese' on internal:attr=[placeholder="What needs to be done?"i]
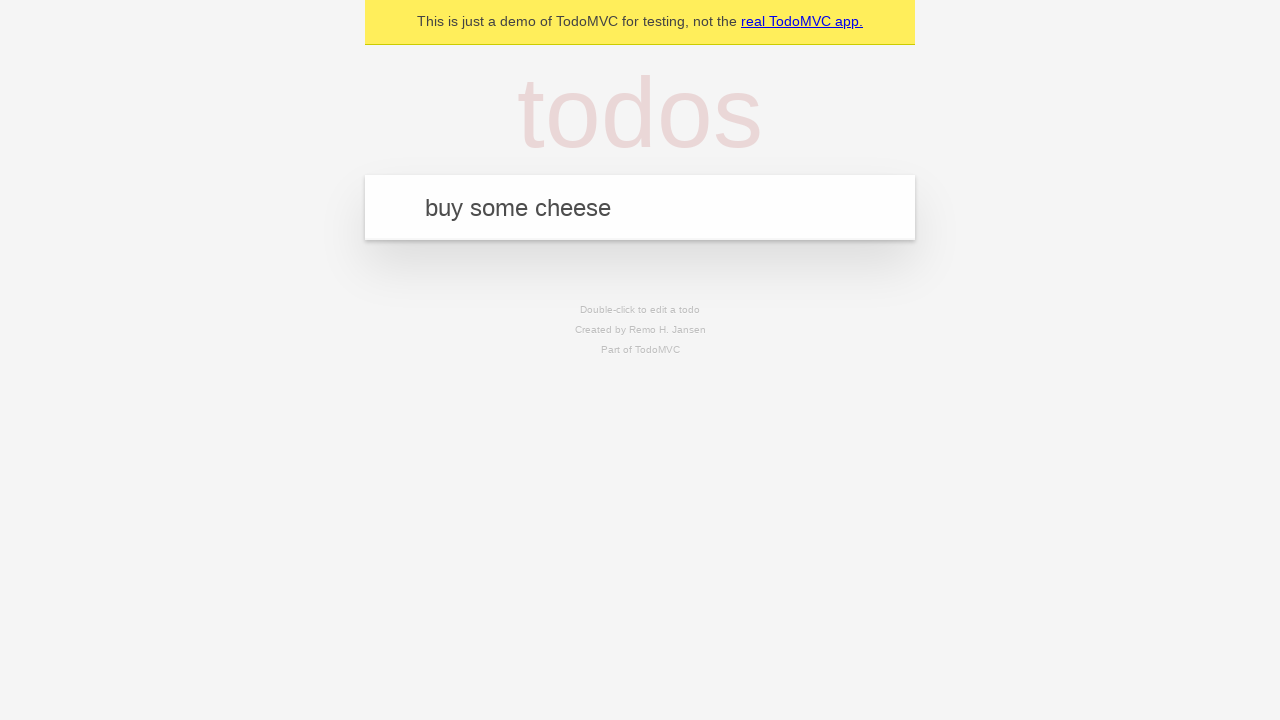

Pressed Enter to add first todo on internal:attr=[placeholder="What needs to be done?"i]
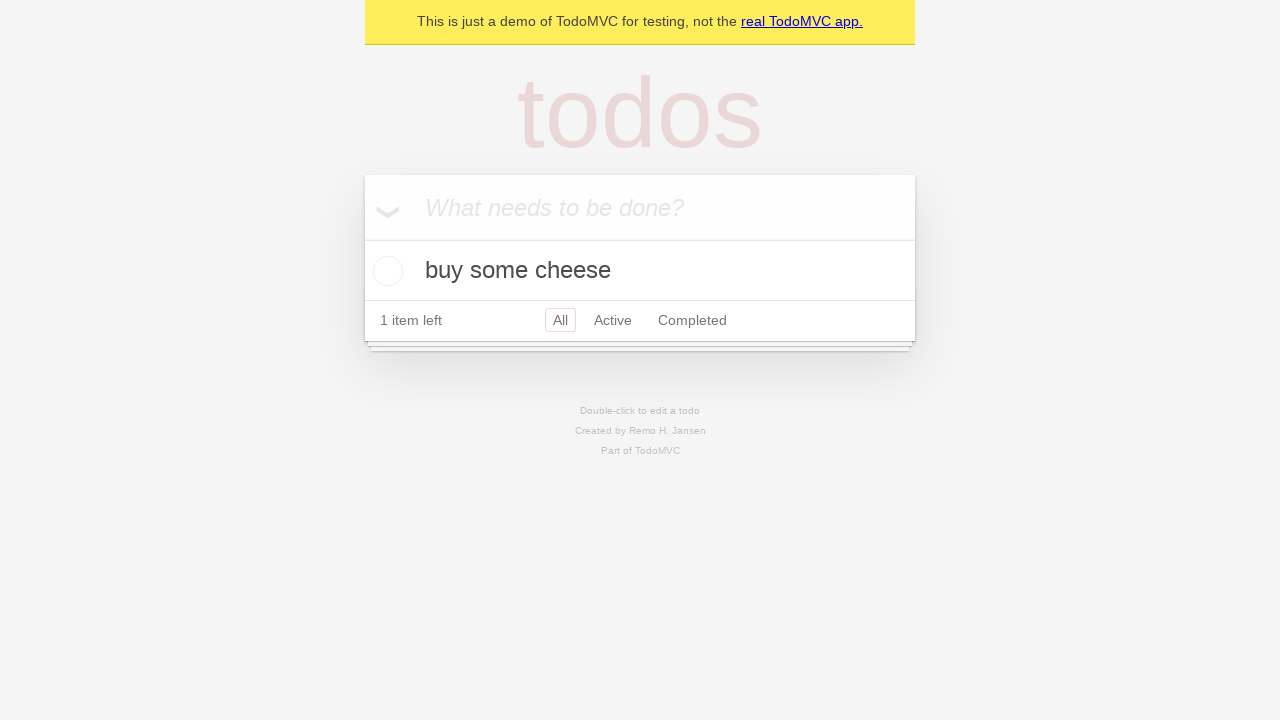

Filled todo input with 'feed the cat' on internal:attr=[placeholder="What needs to be done?"i]
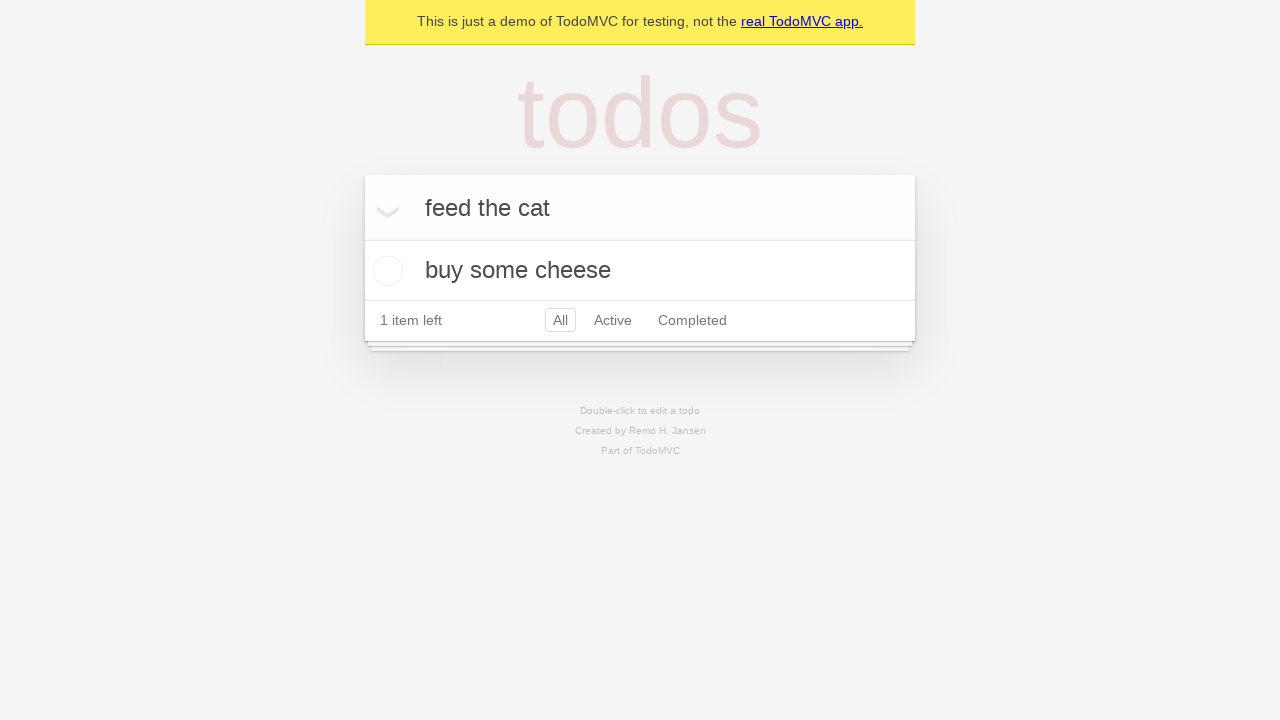

Pressed Enter to add second todo on internal:attr=[placeholder="What needs to be done?"i]
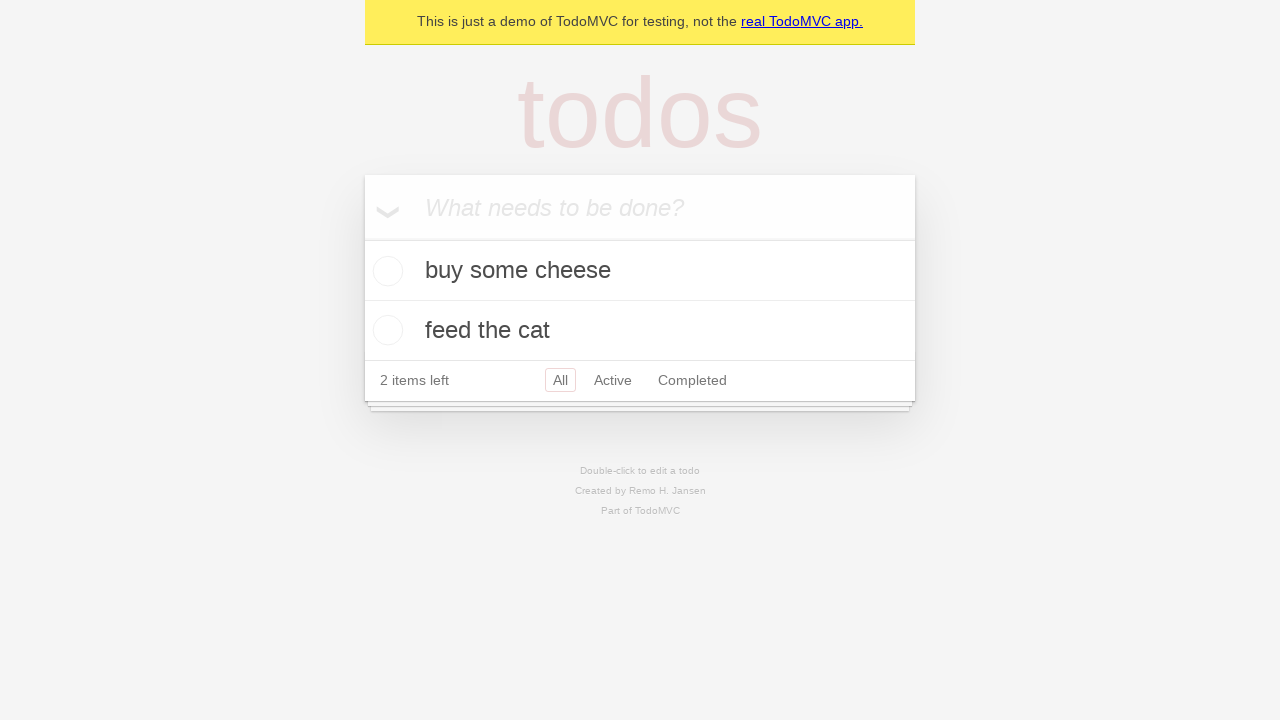

Filled todo input with 'book a doctors appointment' on internal:attr=[placeholder="What needs to be done?"i]
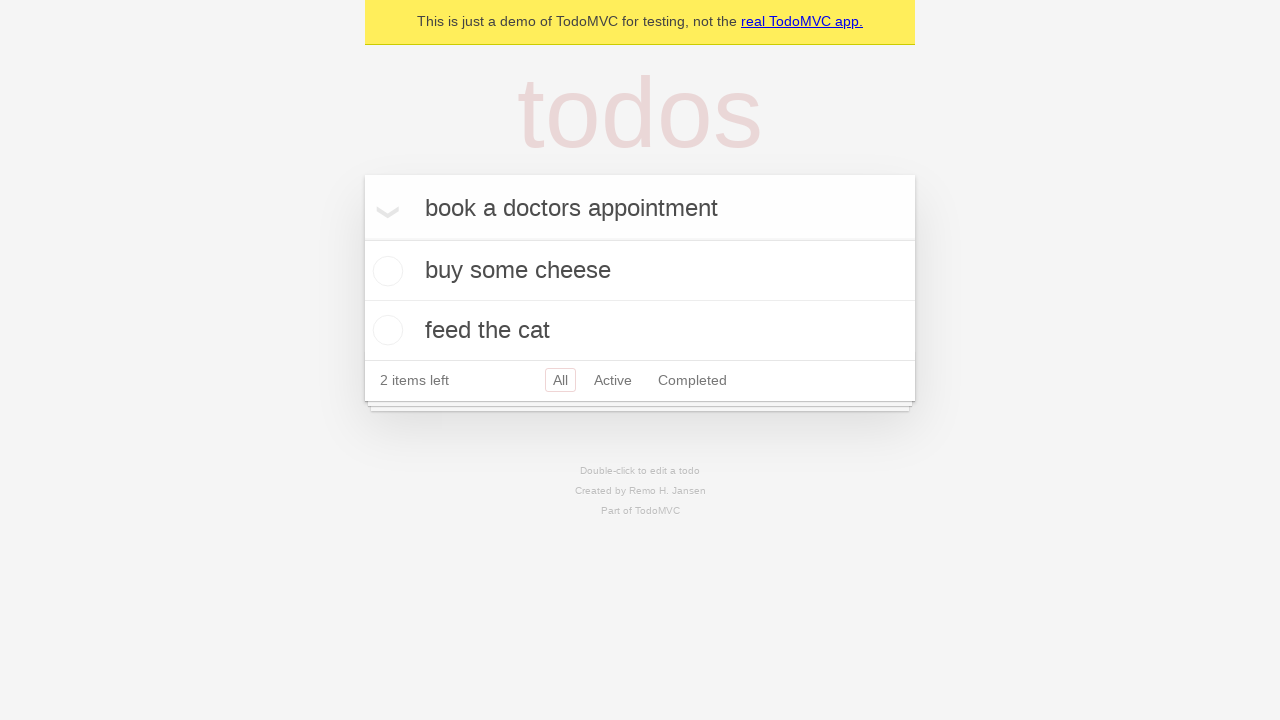

Pressed Enter to add third todo on internal:attr=[placeholder="What needs to be done?"i]
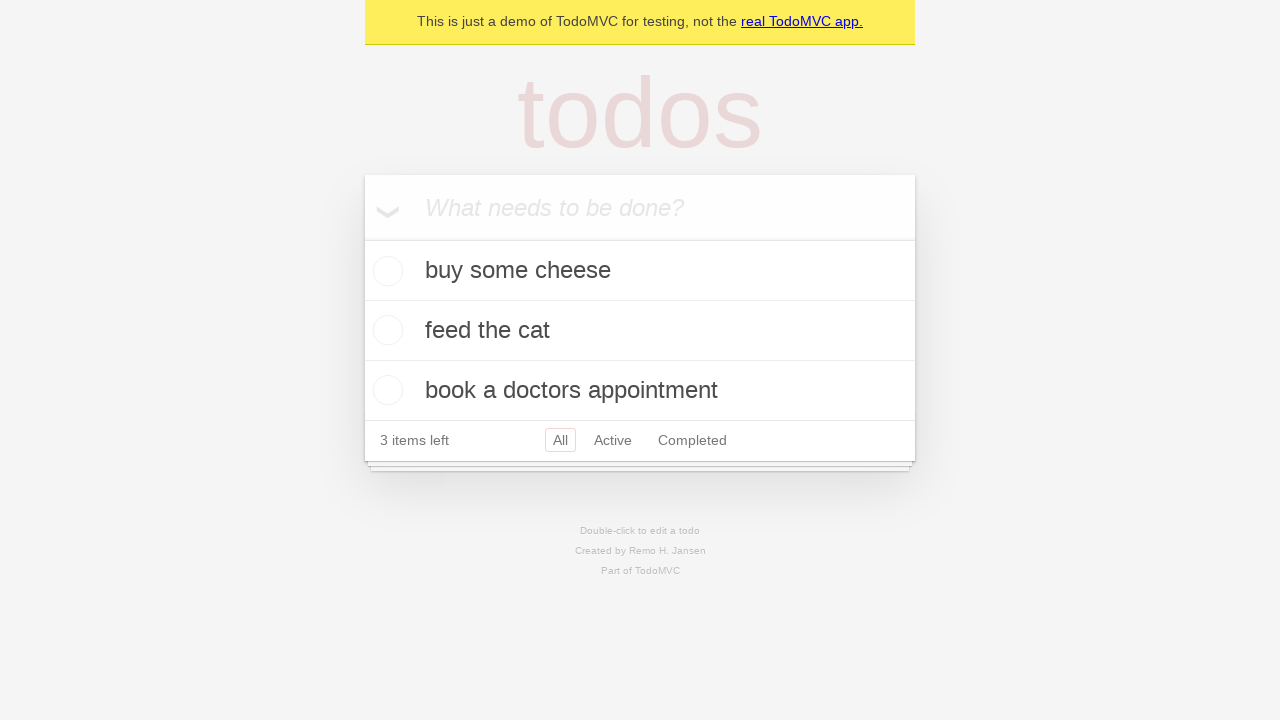

Waited for all 3 todos to appear on the page
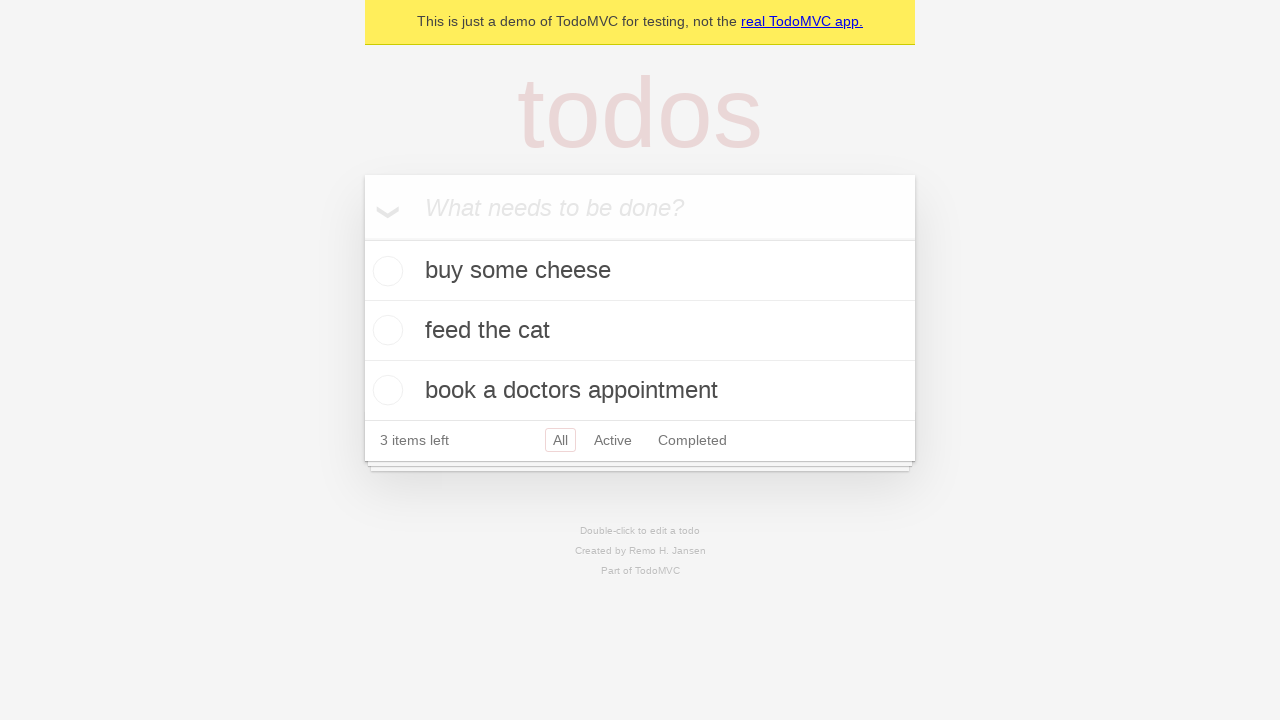

Checked the first todo item as completed at (385, 271) on .todo-list li .toggle >> nth=0
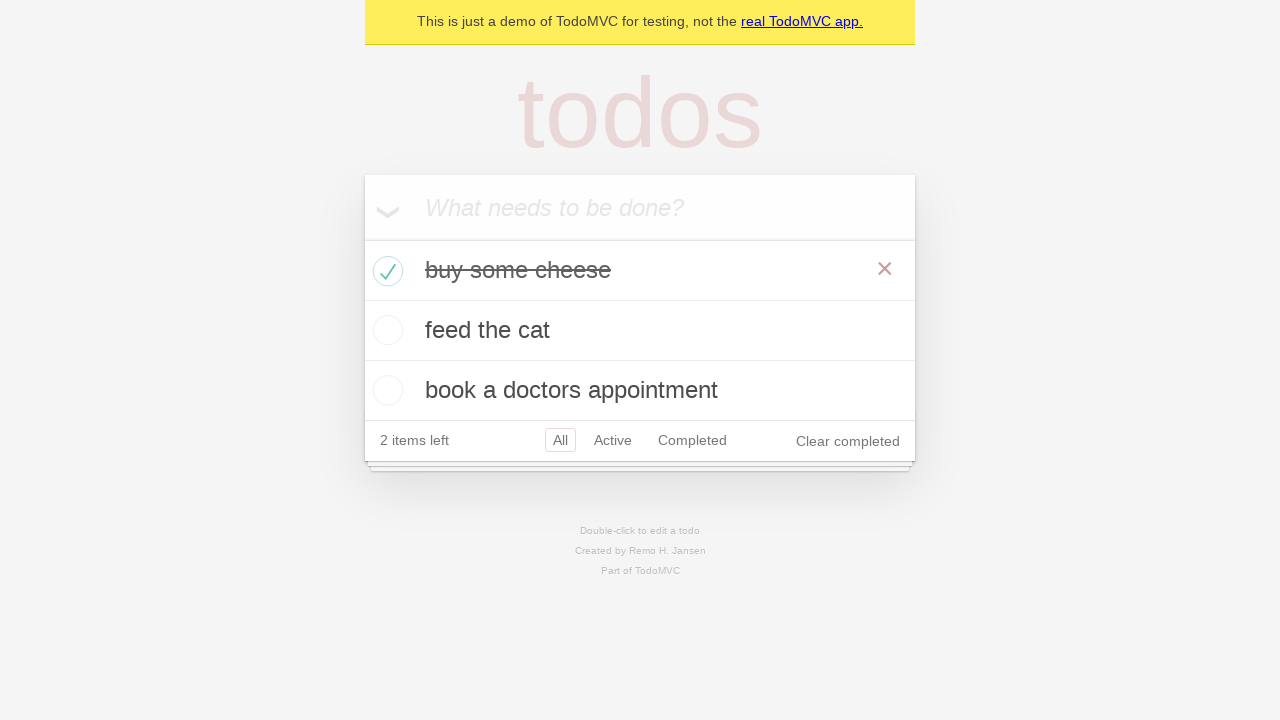

Clicked 'Clear completed' button to remove completed todo at (848, 441) on internal:role=button[name="Clear completed"i]
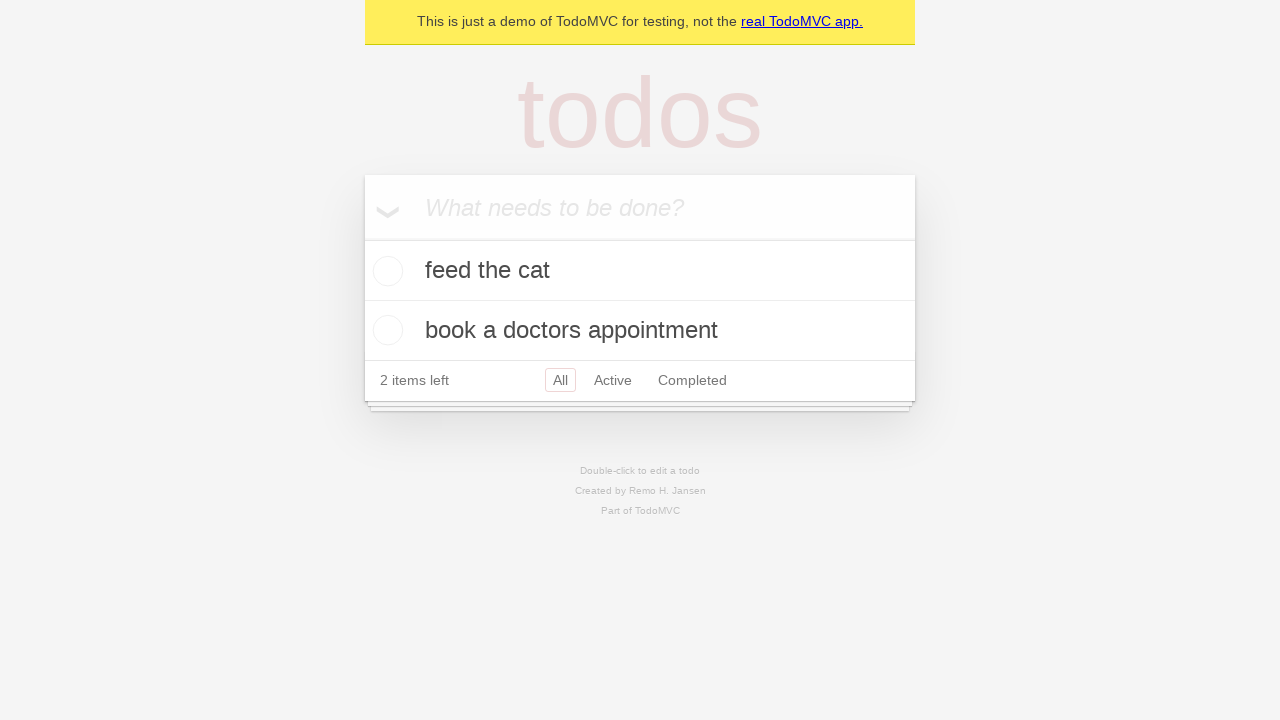

Verified 'Clear completed' button is hidden when no completed items remain
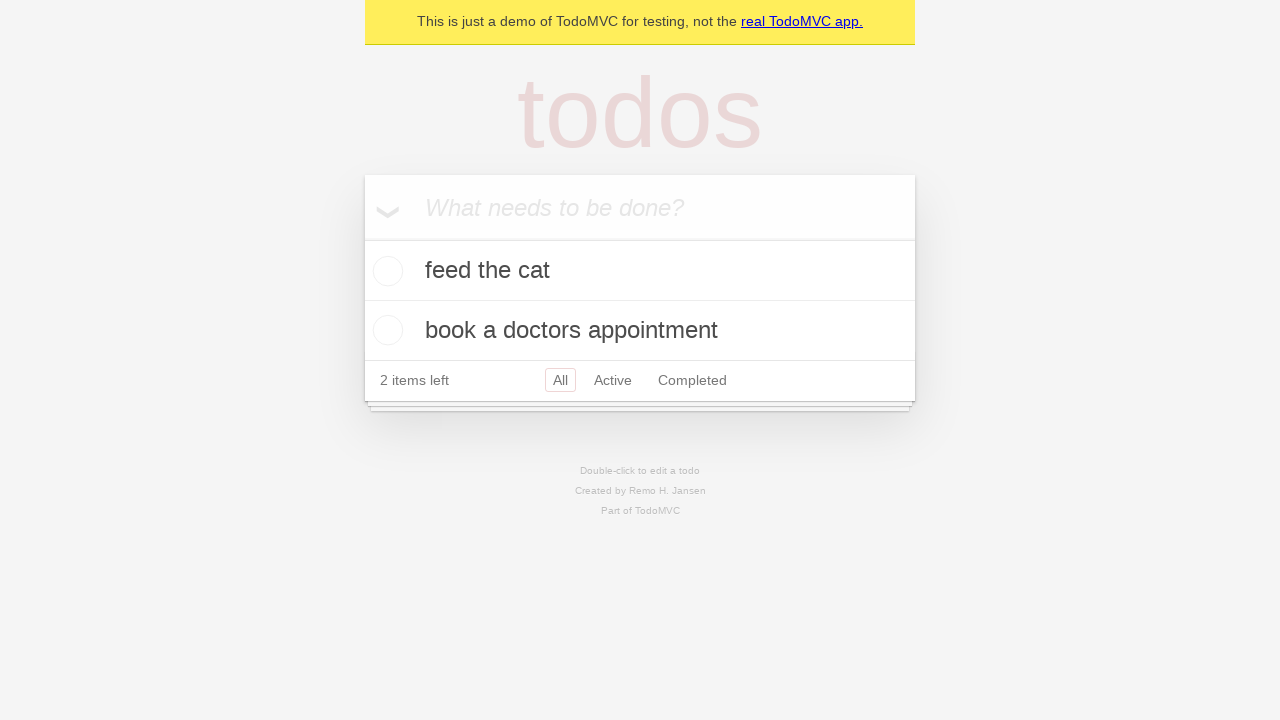

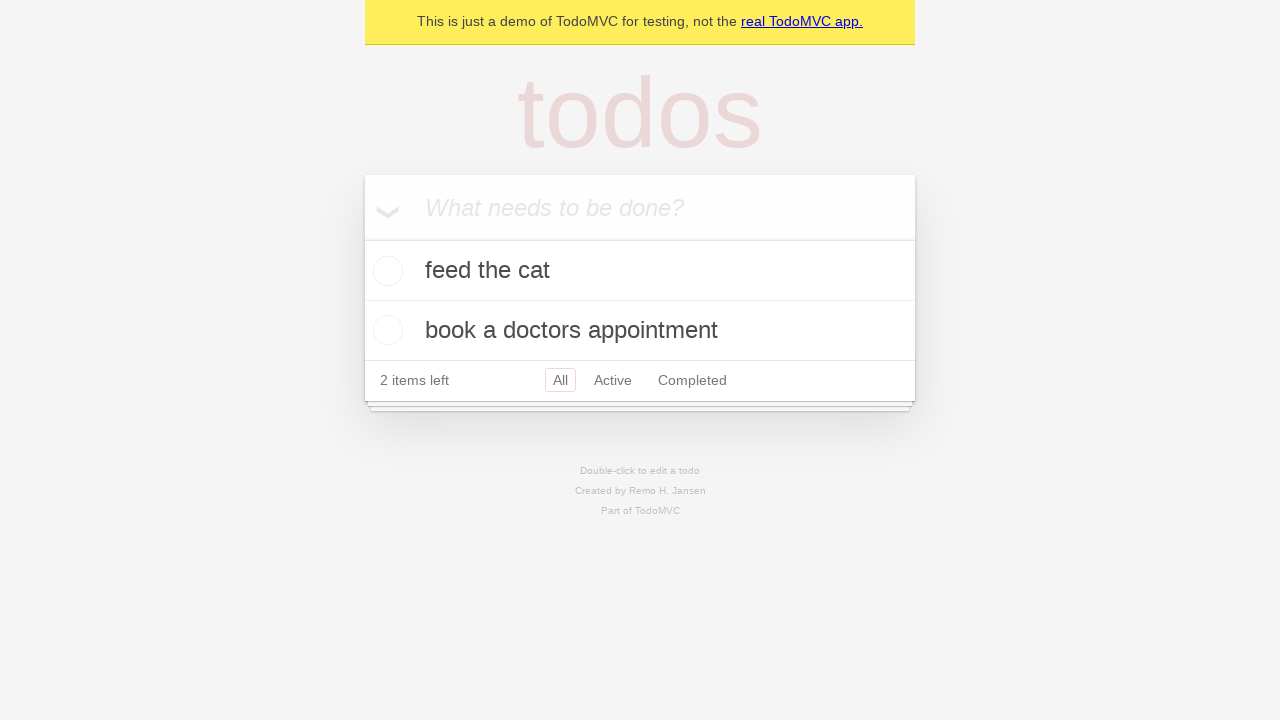